Tests password recovery page validation by entering an invalid email format (not an email address) and verifying an error message is displayed.

Starting URL: http://testgrade.sfedu.ru/remind

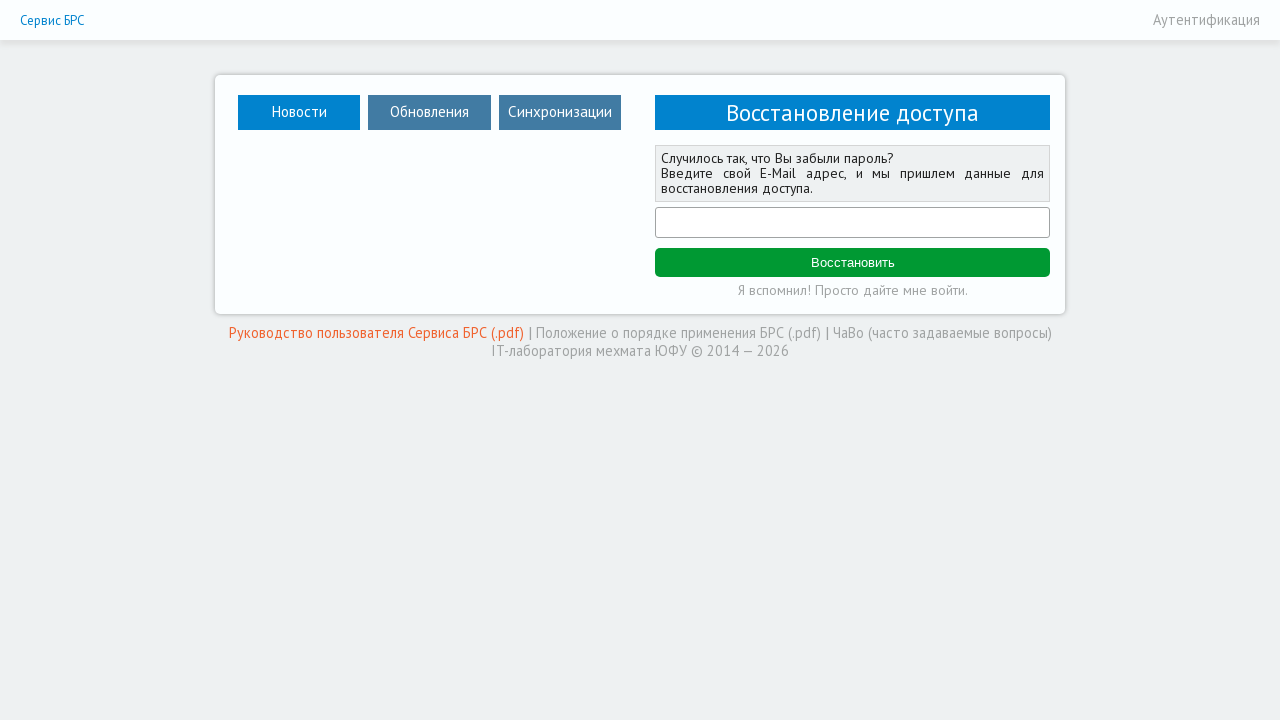

Email field became visible
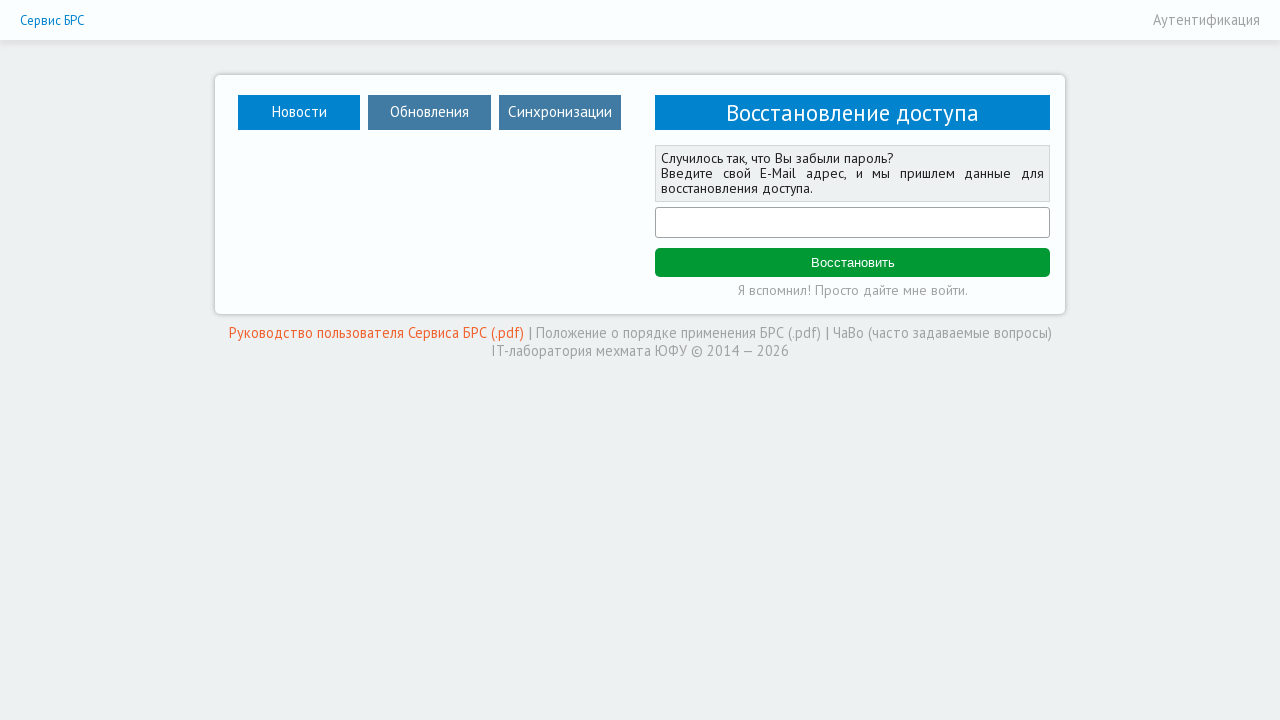

Entered invalid input '123' in email field on #email
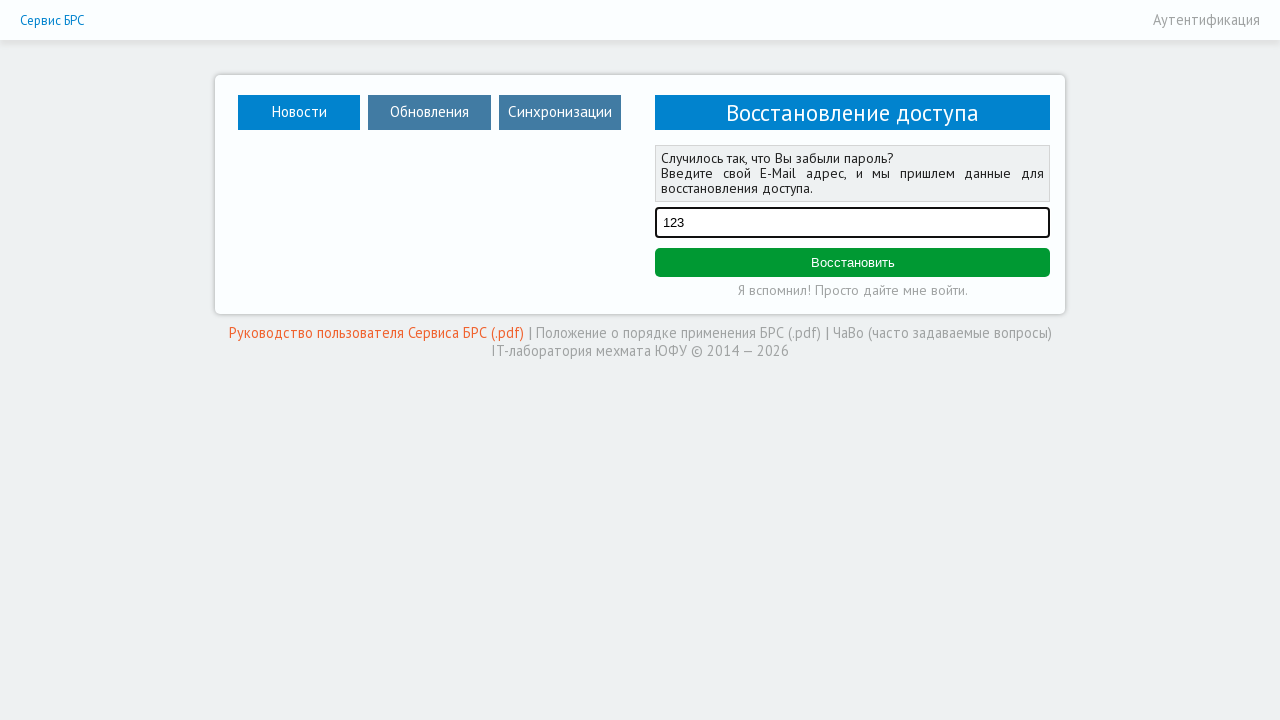

Clicked password recovery button at (852, 263) on #remind
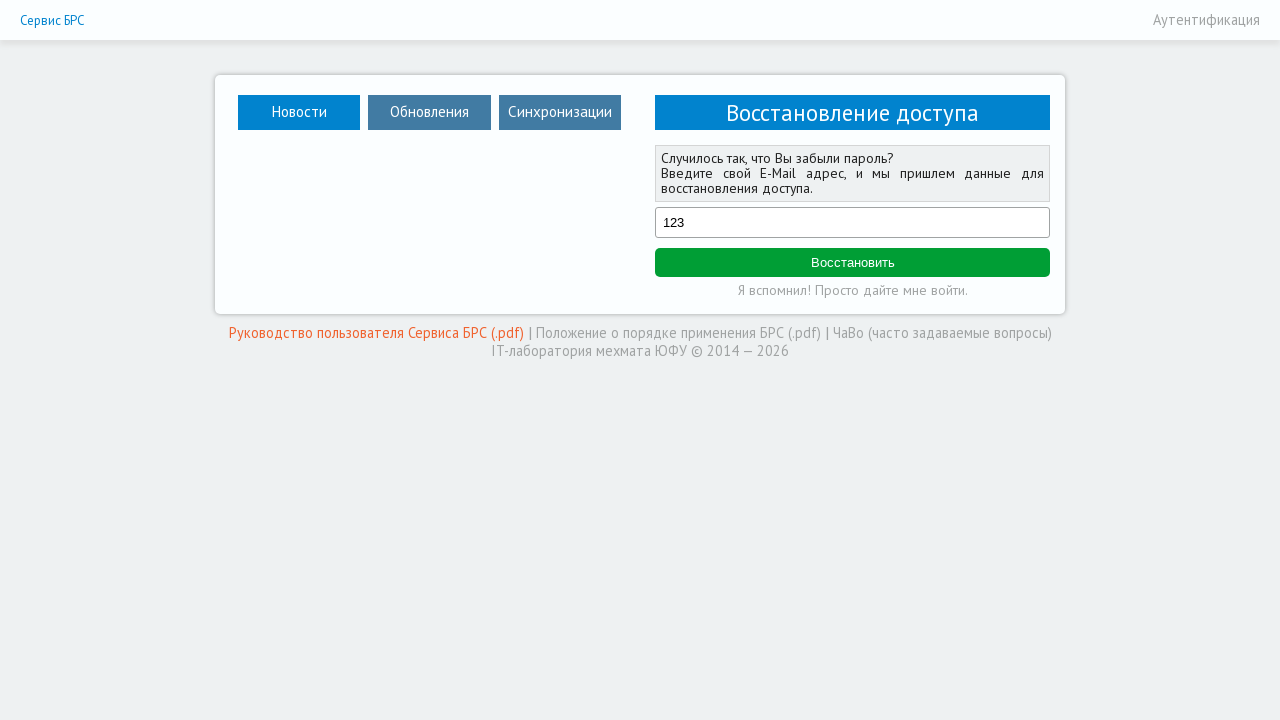

Error message appeared after invalid email submission
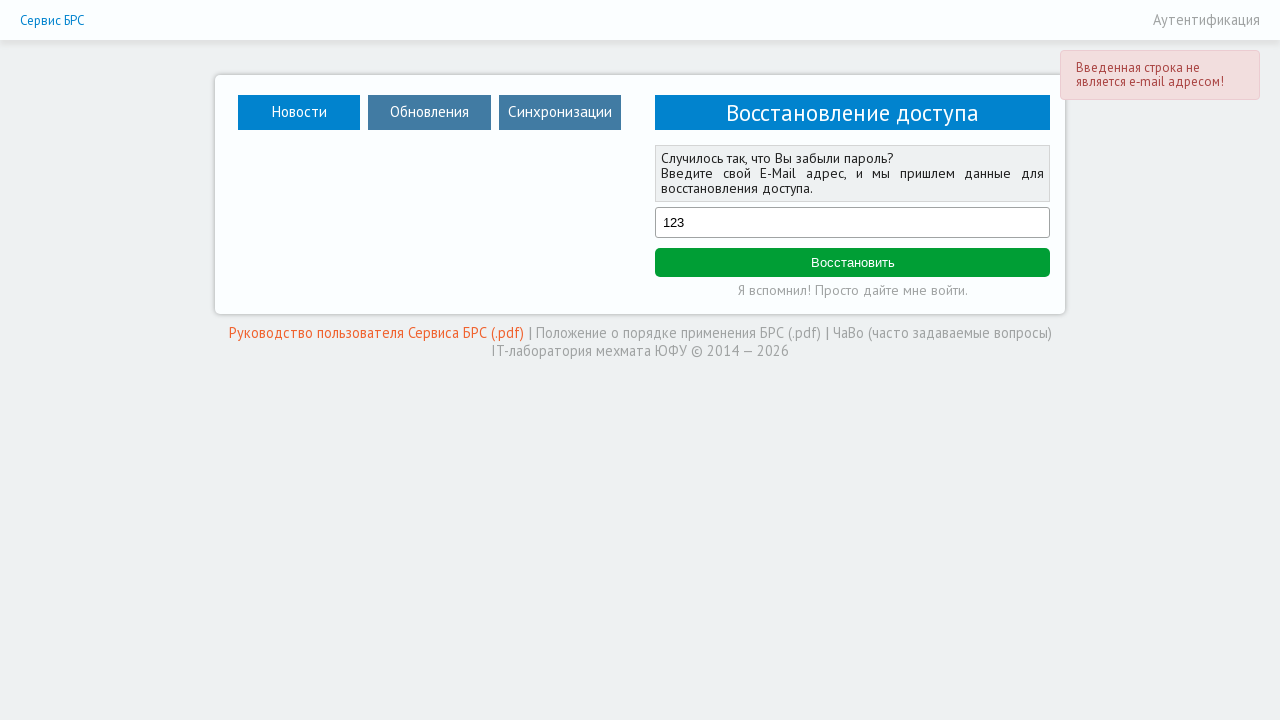

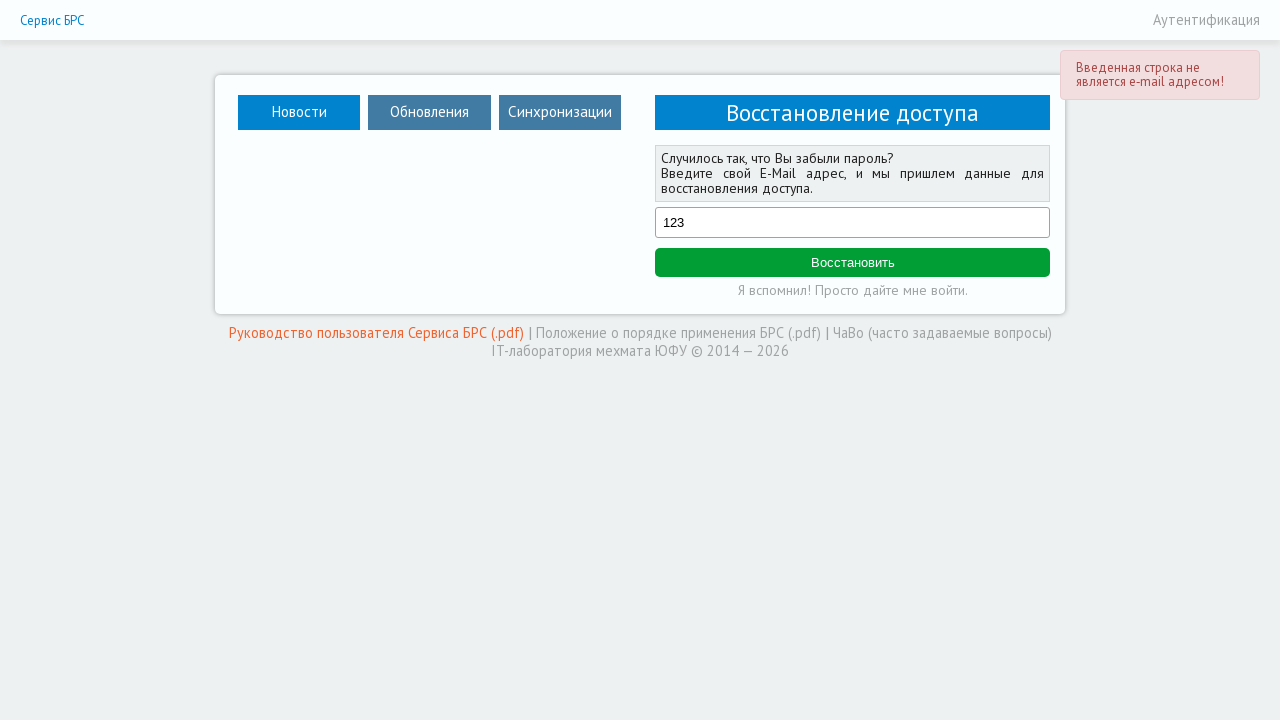